Tests selecting an option from a dropdown by iterating through all options and clicking the one that matches the desired text "Option 1"

Starting URL: https://the-internet.herokuapp.com/dropdown

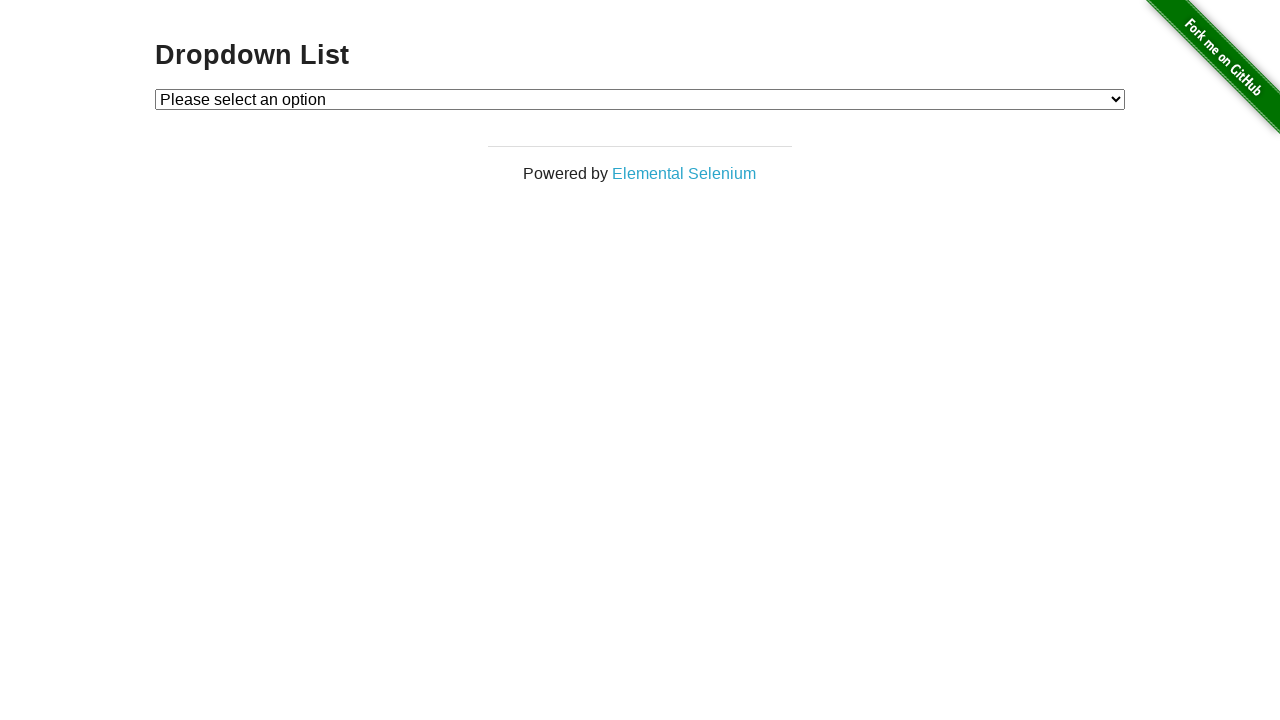

Waited for dropdown to be visible
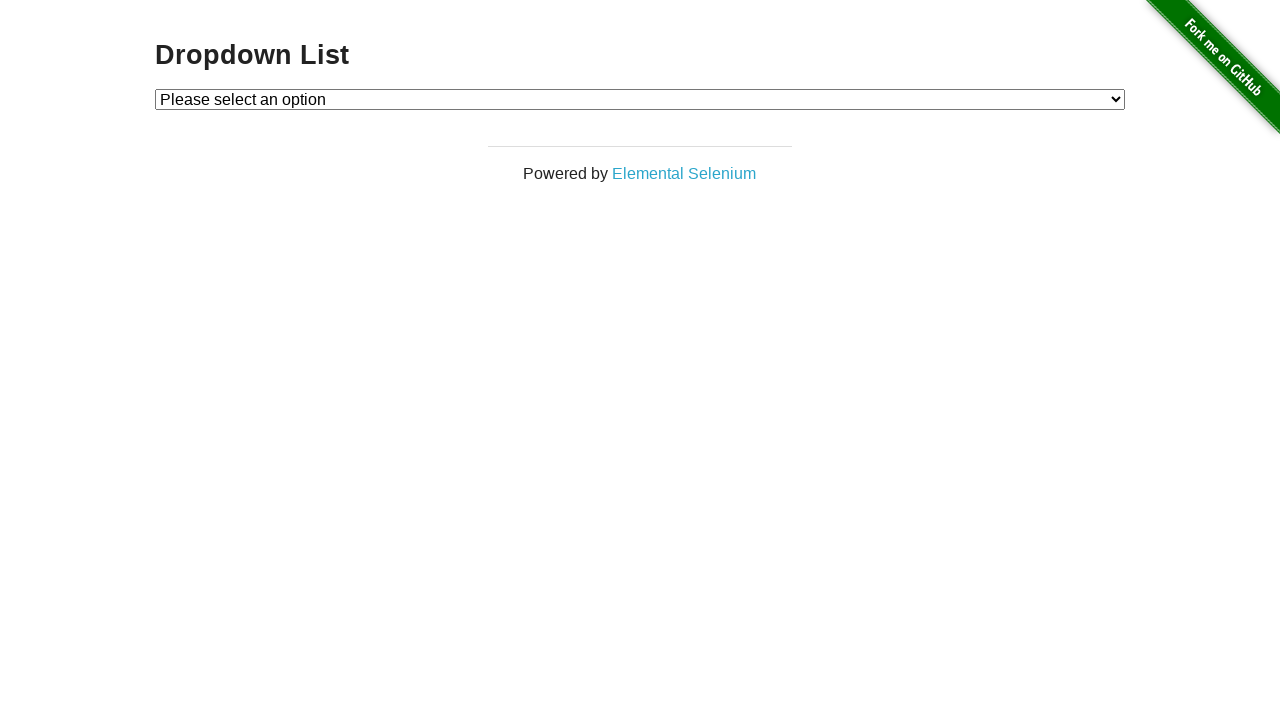

Selected 'Option 1' from dropdown on #dropdown
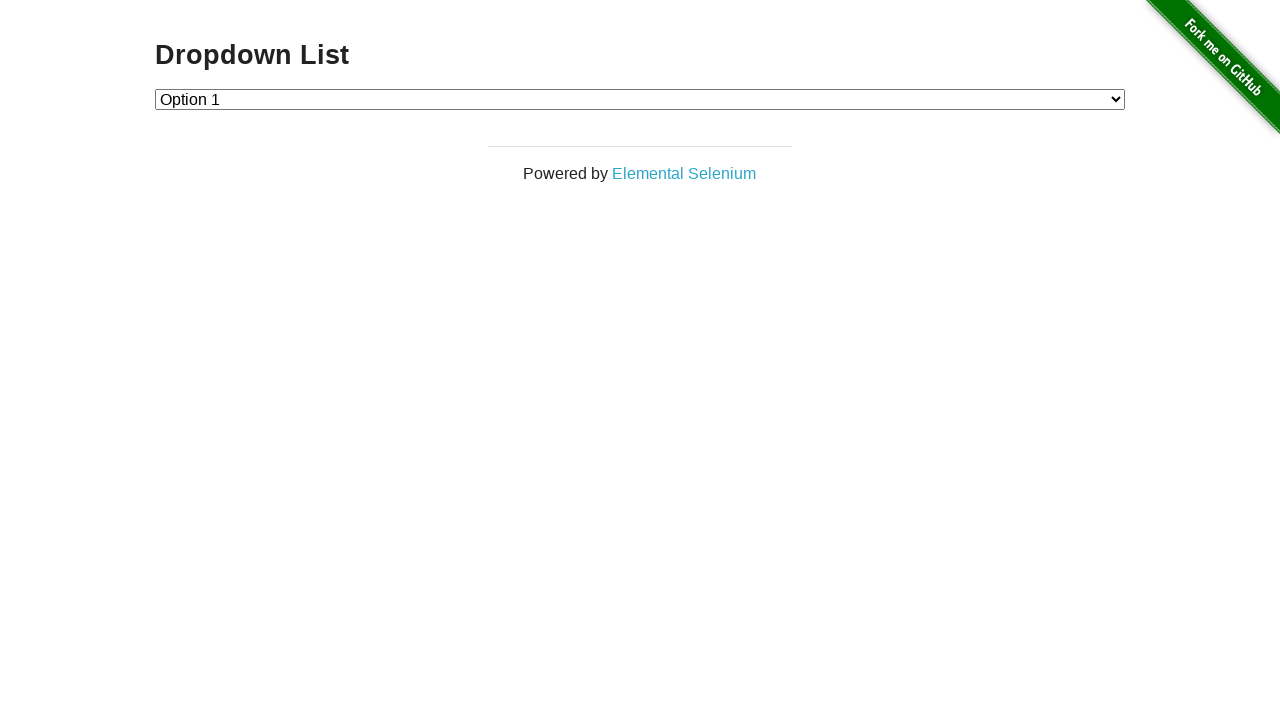

Retrieved selected dropdown value
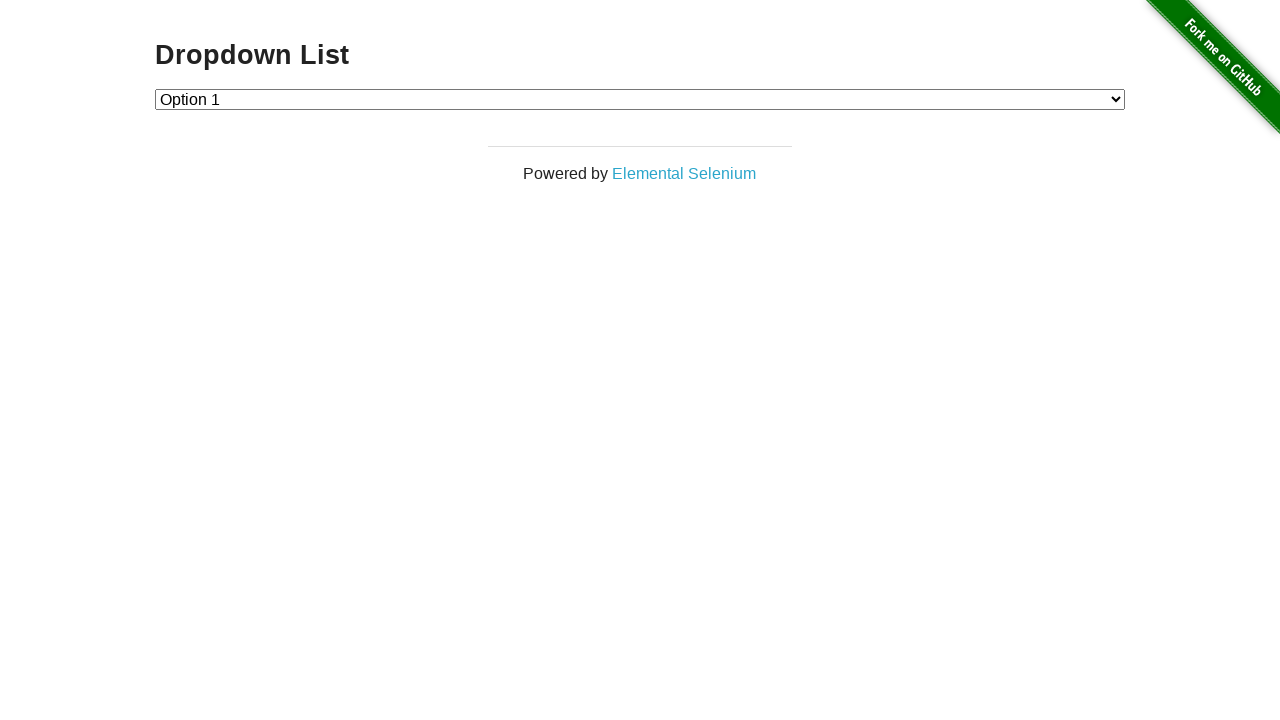

Verified dropdown selection is correct - value is '1'
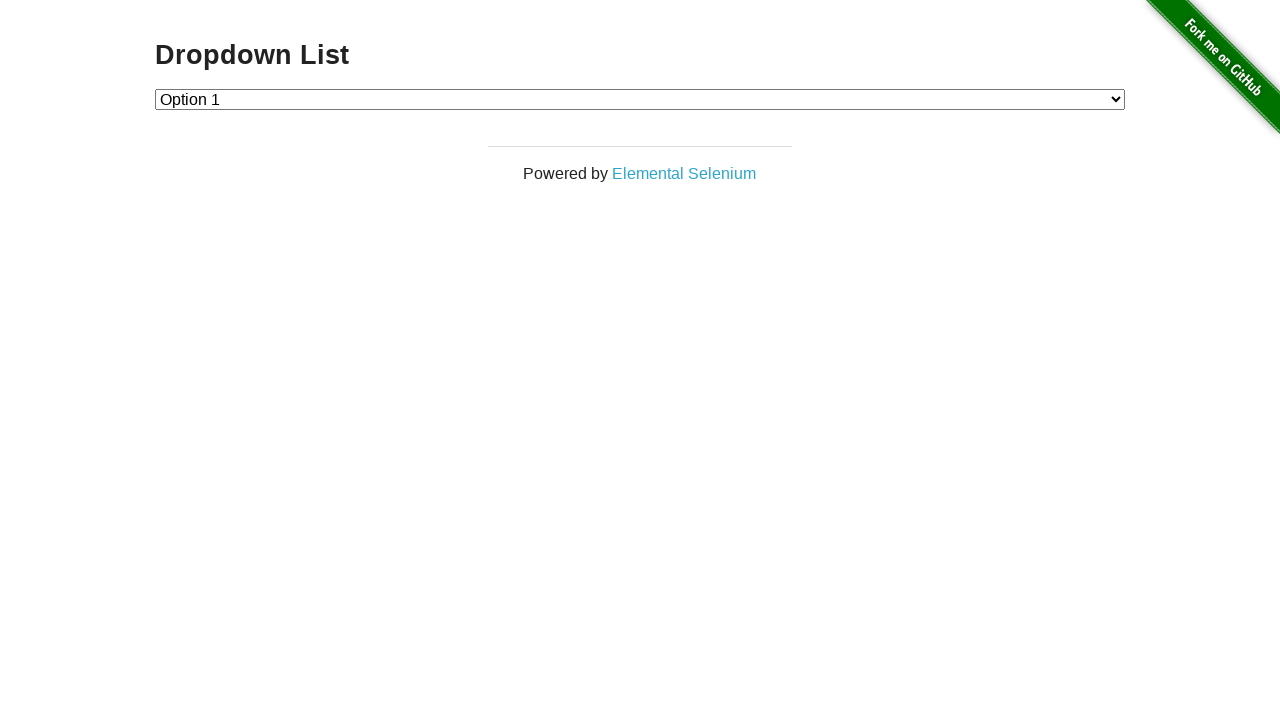

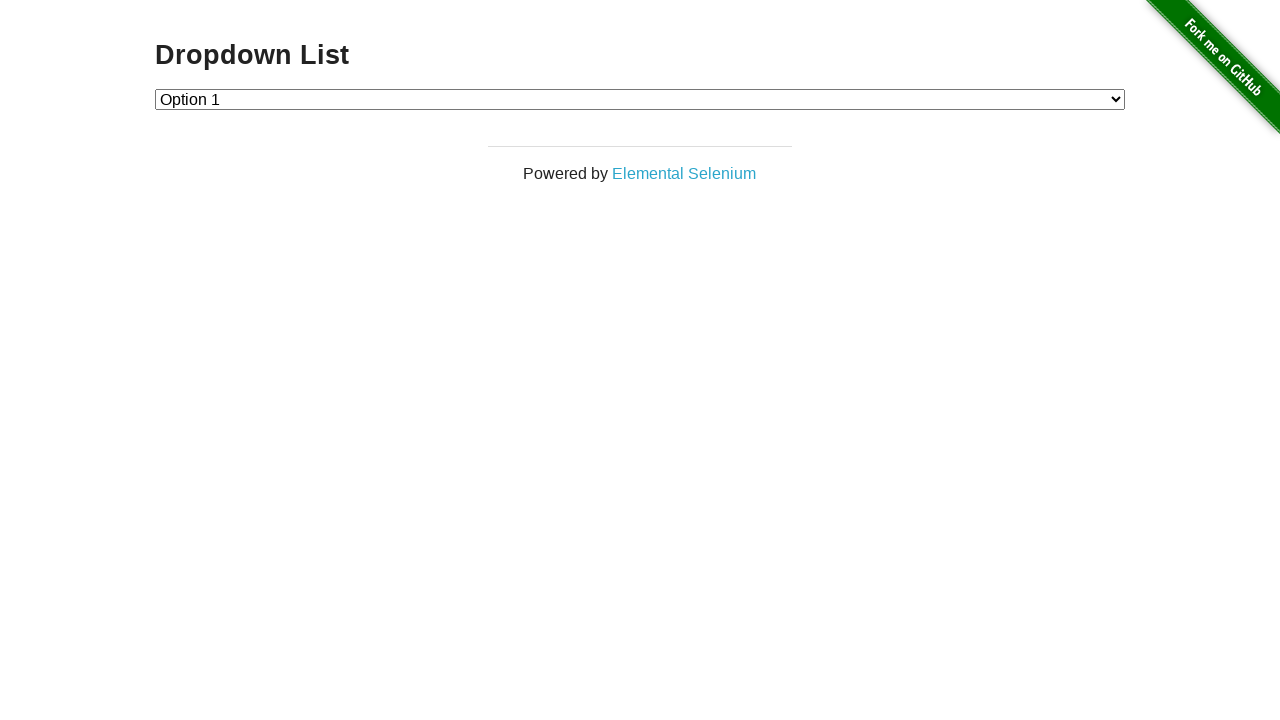